Tests adding todo items to the list by filling the input and pressing Enter, then verifying the items appear

Starting URL: https://demo.playwright.dev/todomvc

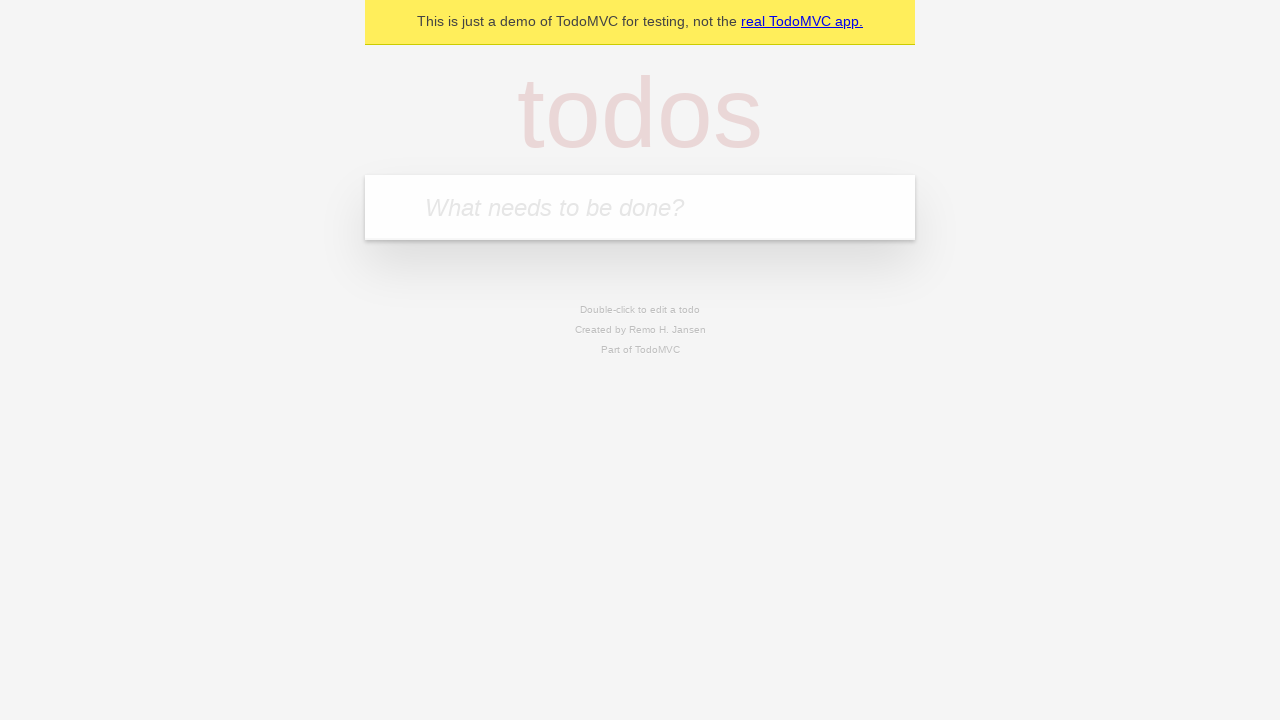

Filled input field with first todo item 'buy some cheese' on internal:attr=[placeholder="What needs to be done?"i]
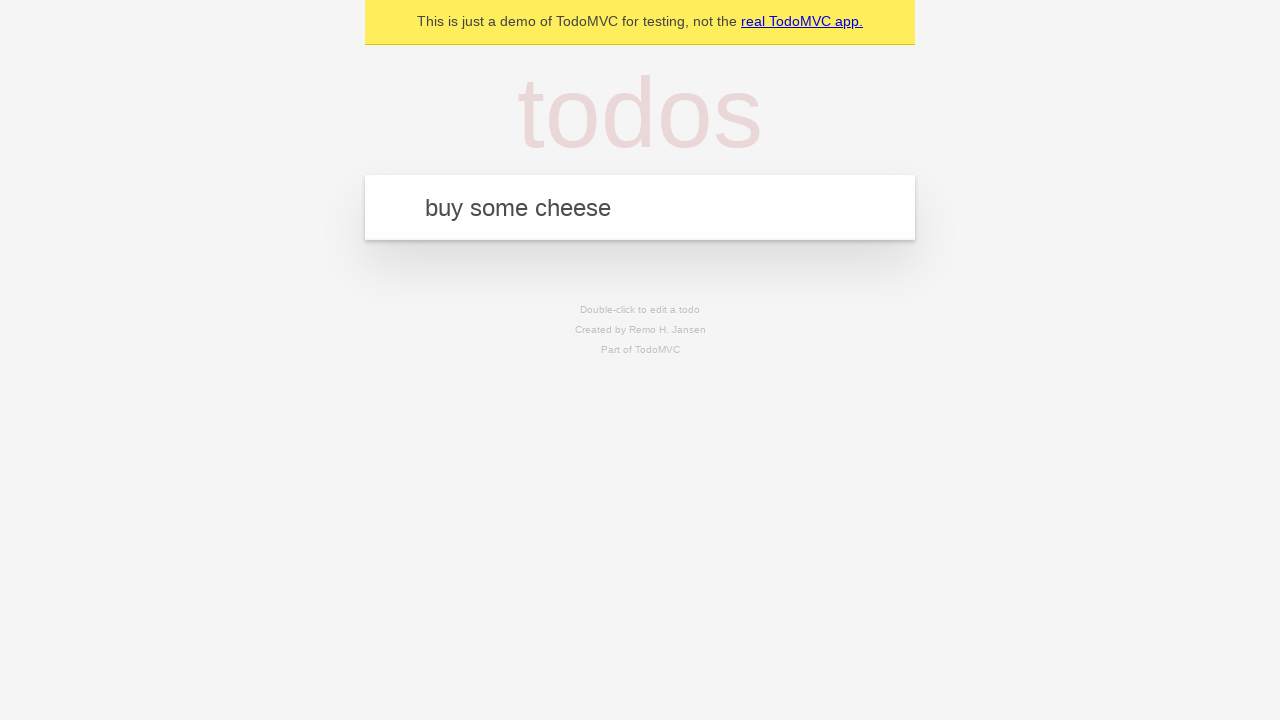

Pressed Enter to add first todo item on internal:attr=[placeholder="What needs to be done?"i]
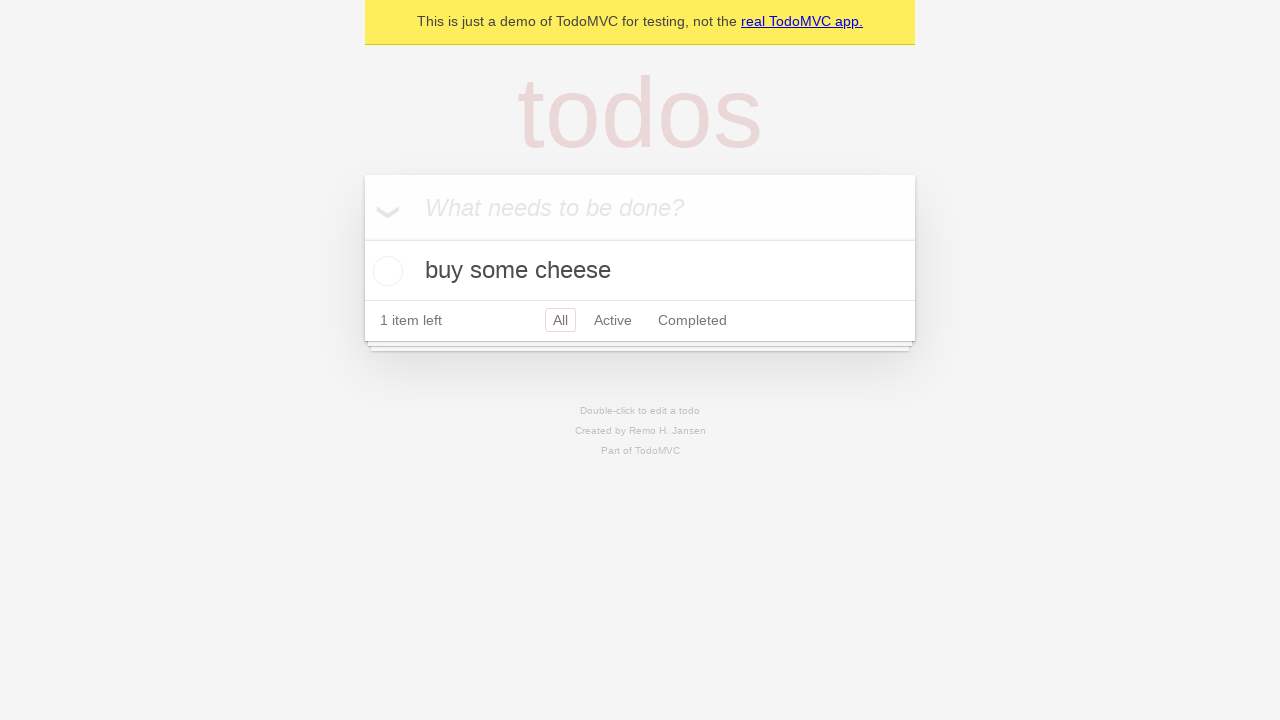

First todo item appeared in the list
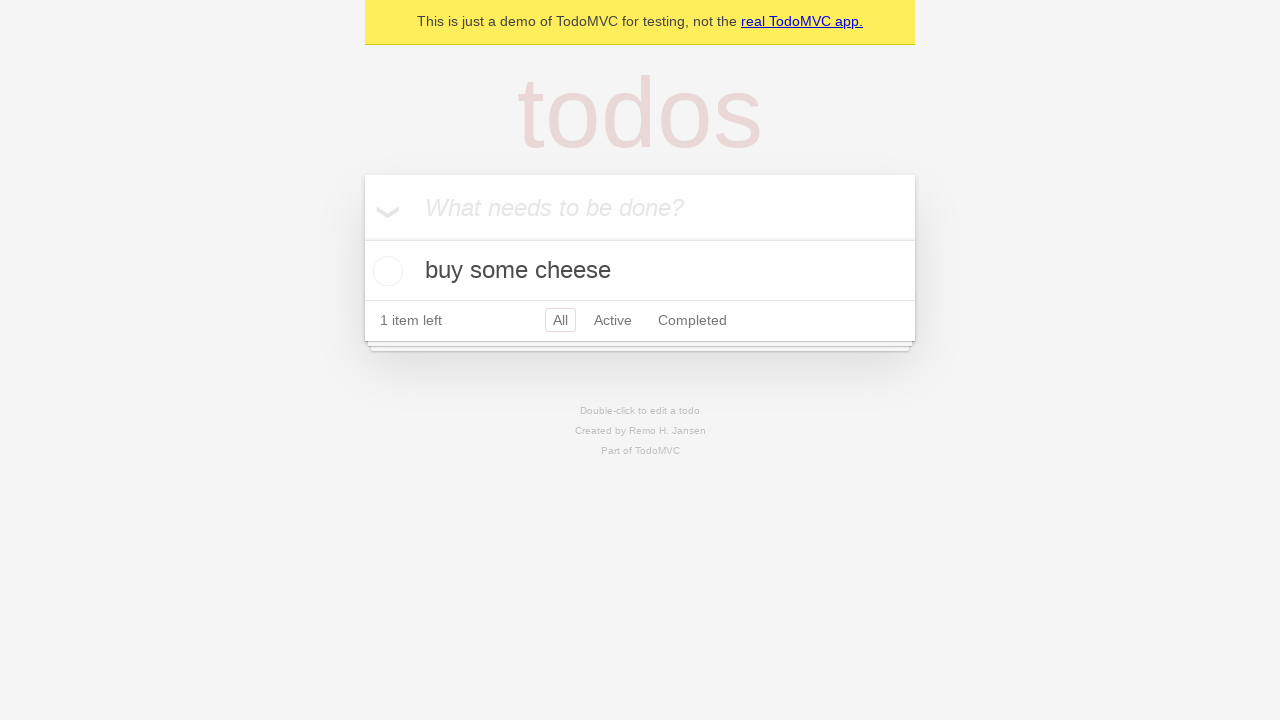

Filled input field with second todo item 'feed the cat' on internal:attr=[placeholder="What needs to be done?"i]
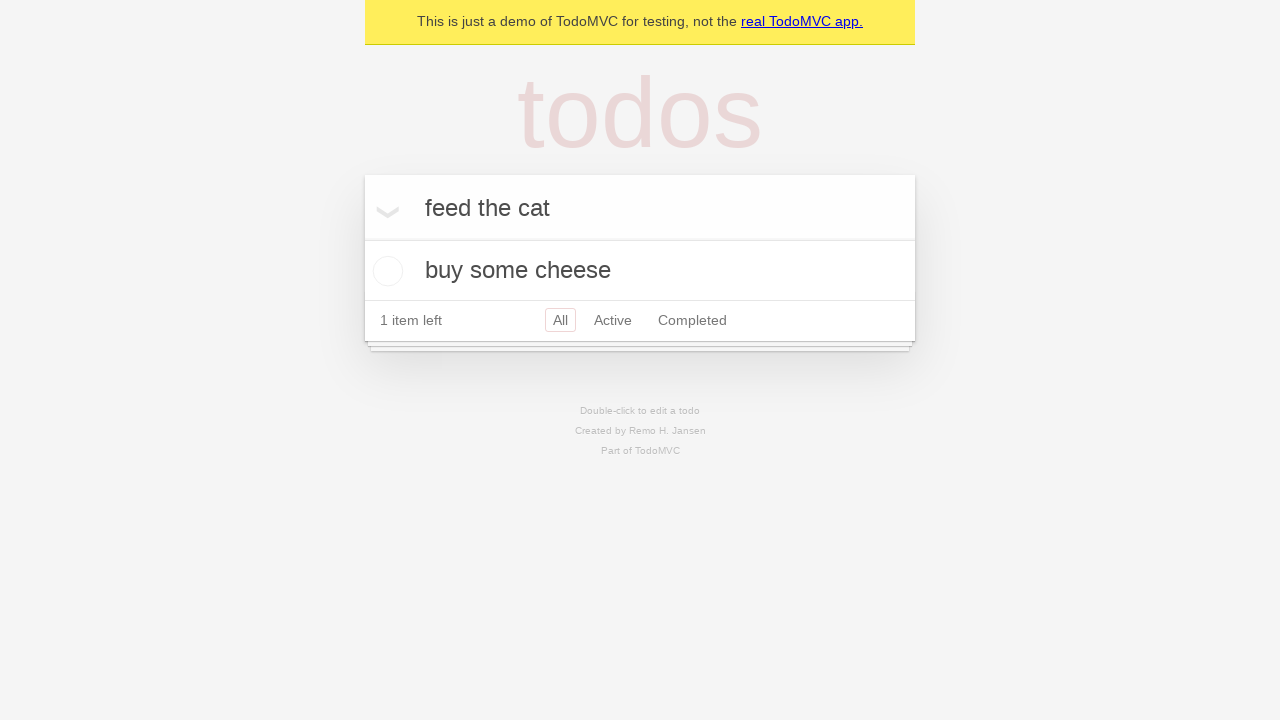

Pressed Enter to add second todo item on internal:attr=[placeholder="What needs to be done?"i]
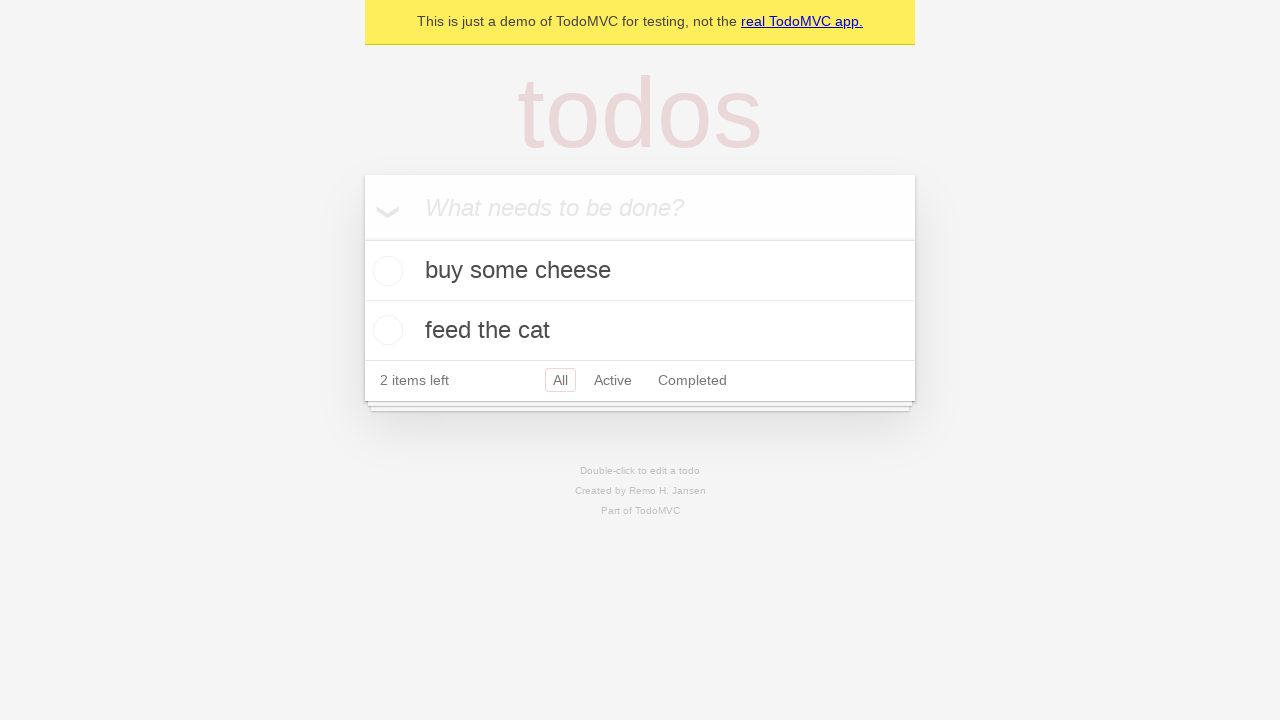

Second todo item appeared in the list, both items now visible
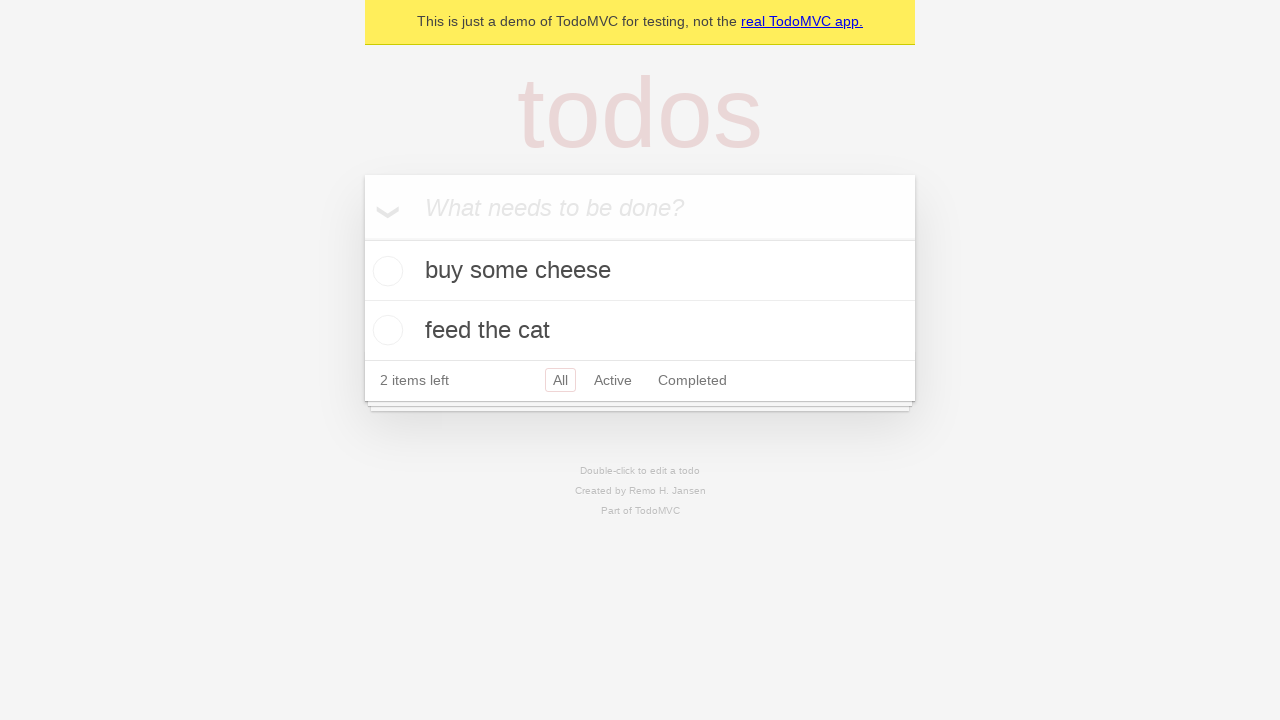

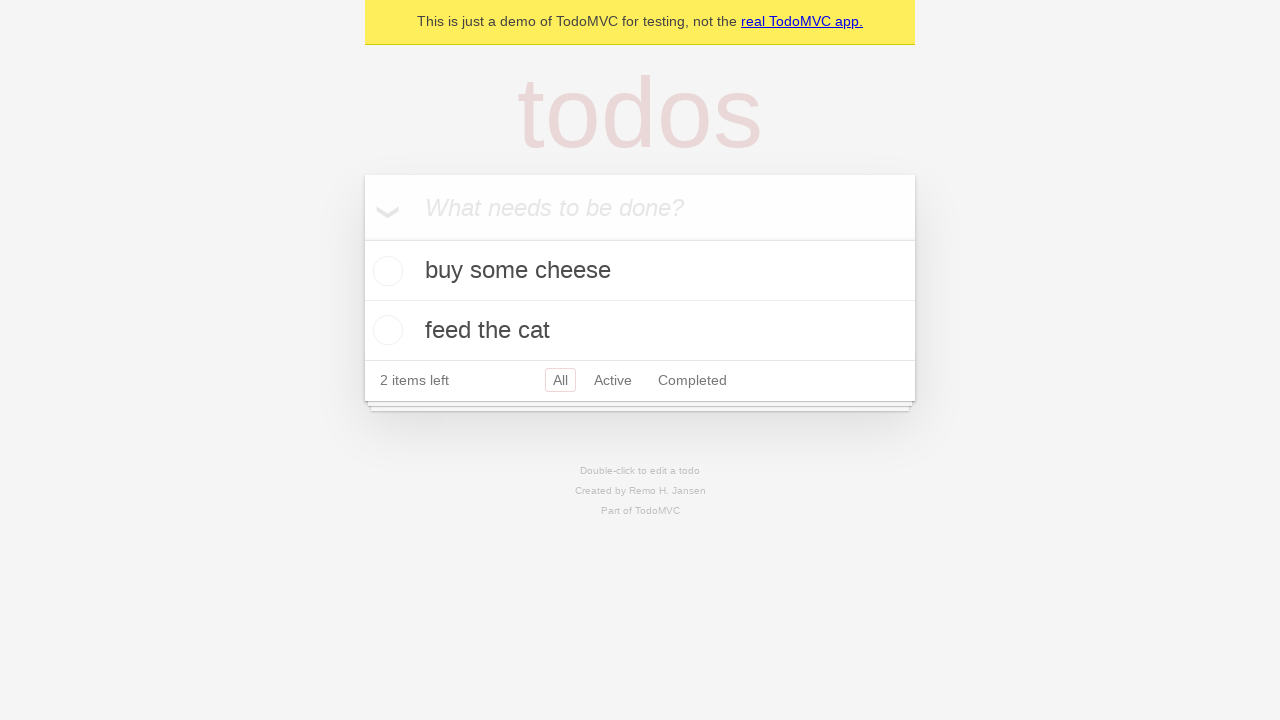